Tests dynamic content loading by clicking a start button and waiting for hidden content to appear

Starting URL: http://the-internet.herokuapp.com/dynamic_loading/2

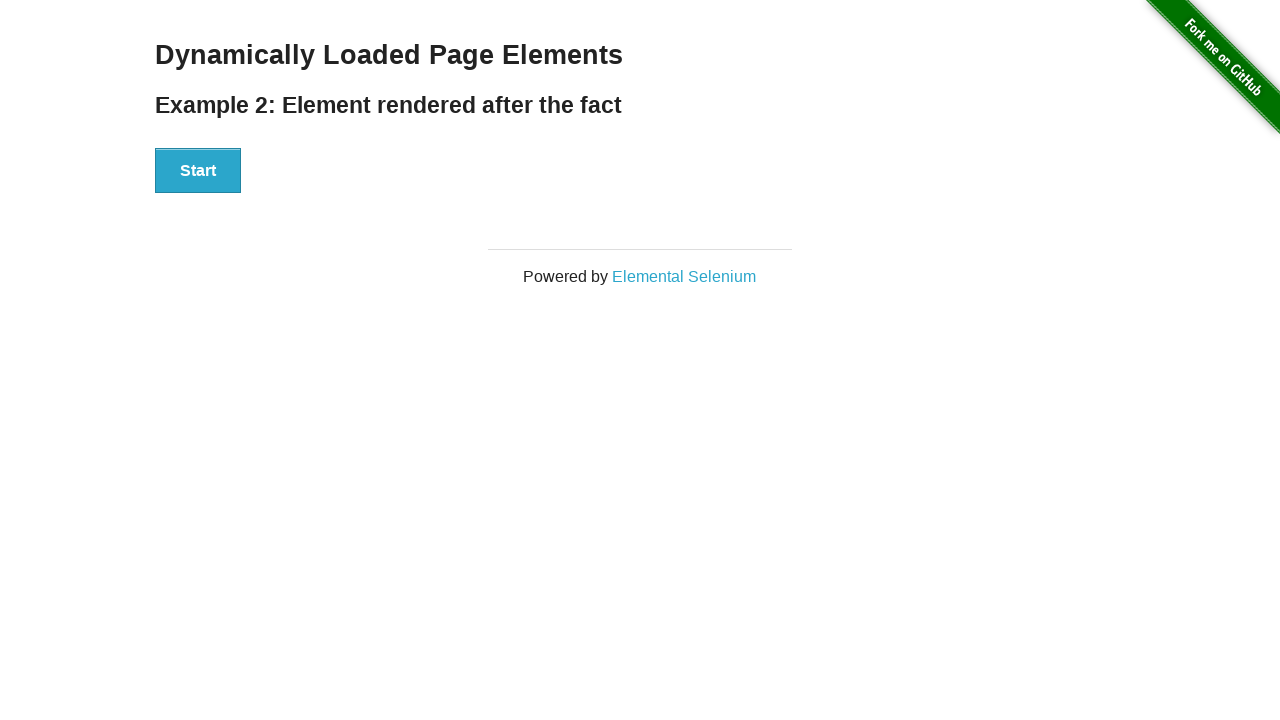

Clicked the Start button to trigger dynamic loading at (198, 171) on xpath=//button[text()='Start']
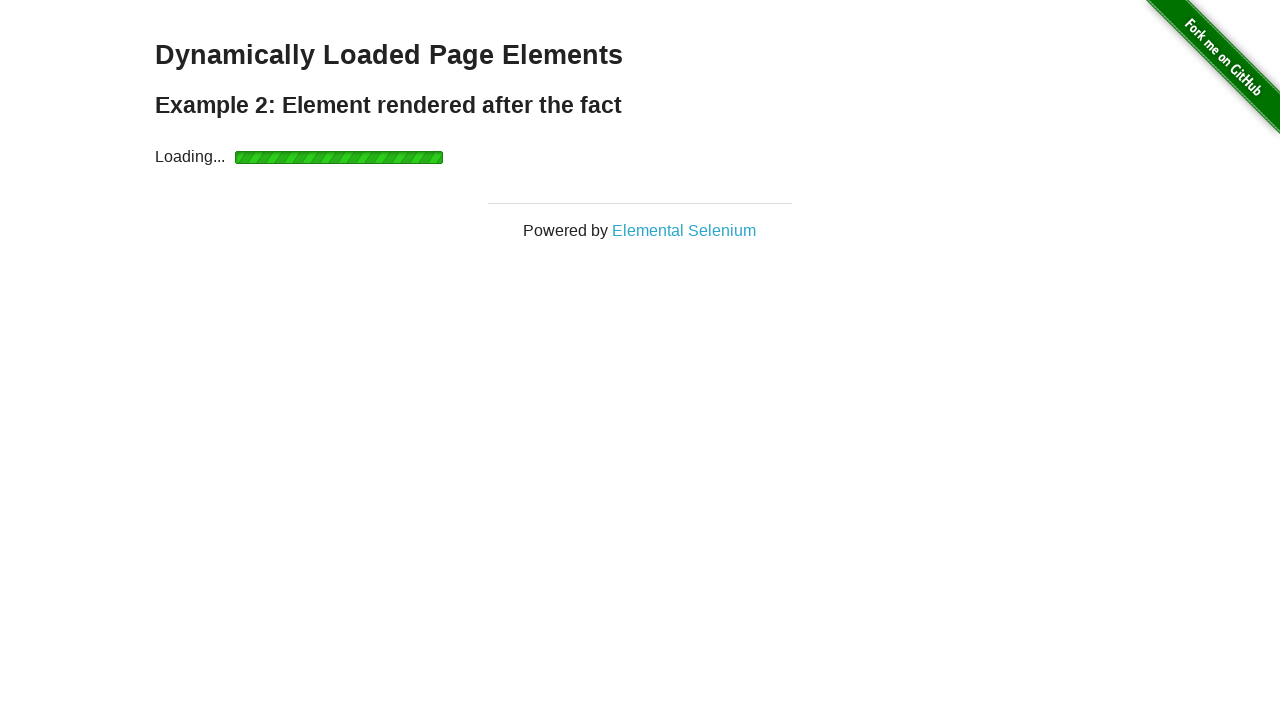

Waited for dynamically loaded content to appear
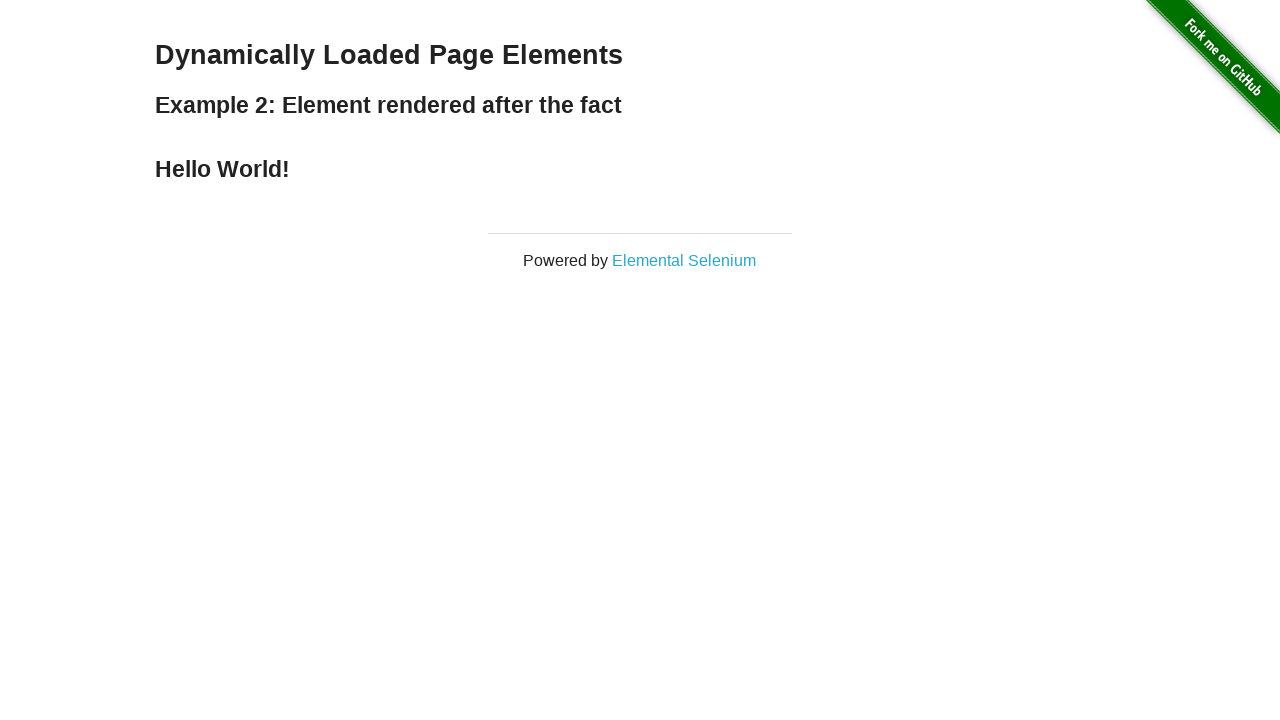

Retrieved loaded text content from the page
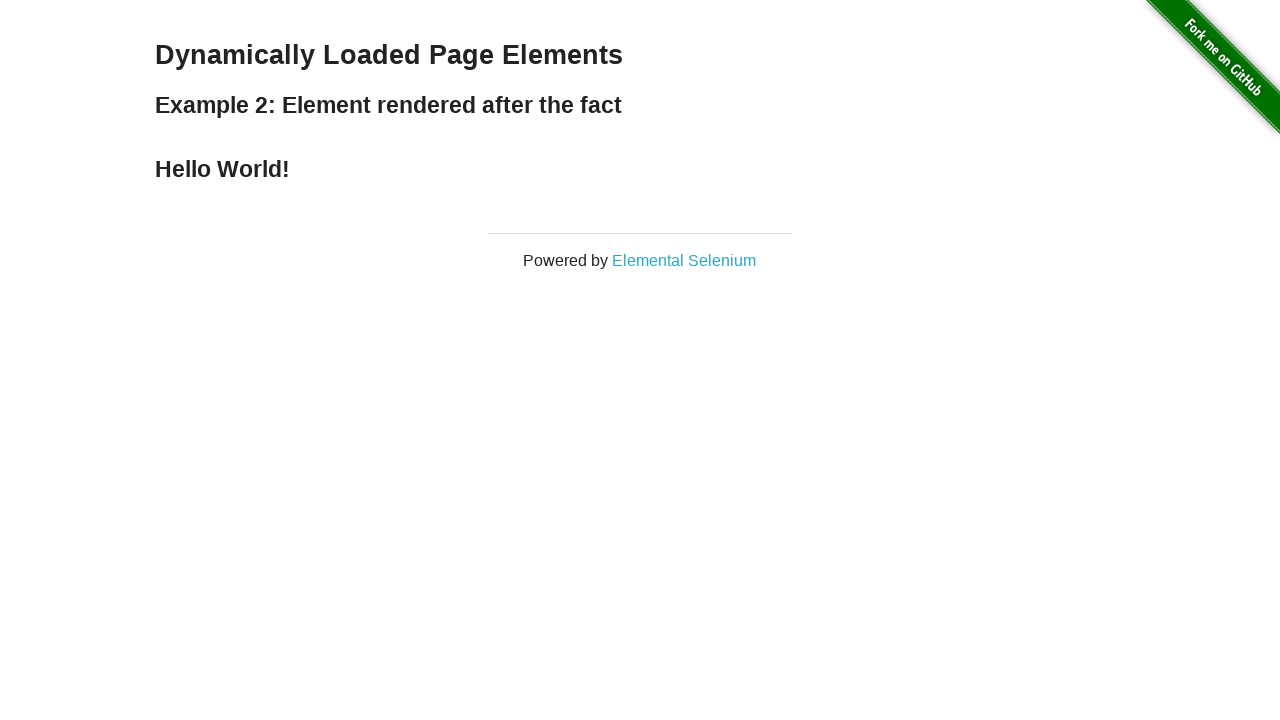

Verified loaded text content matches 'Hello World!'
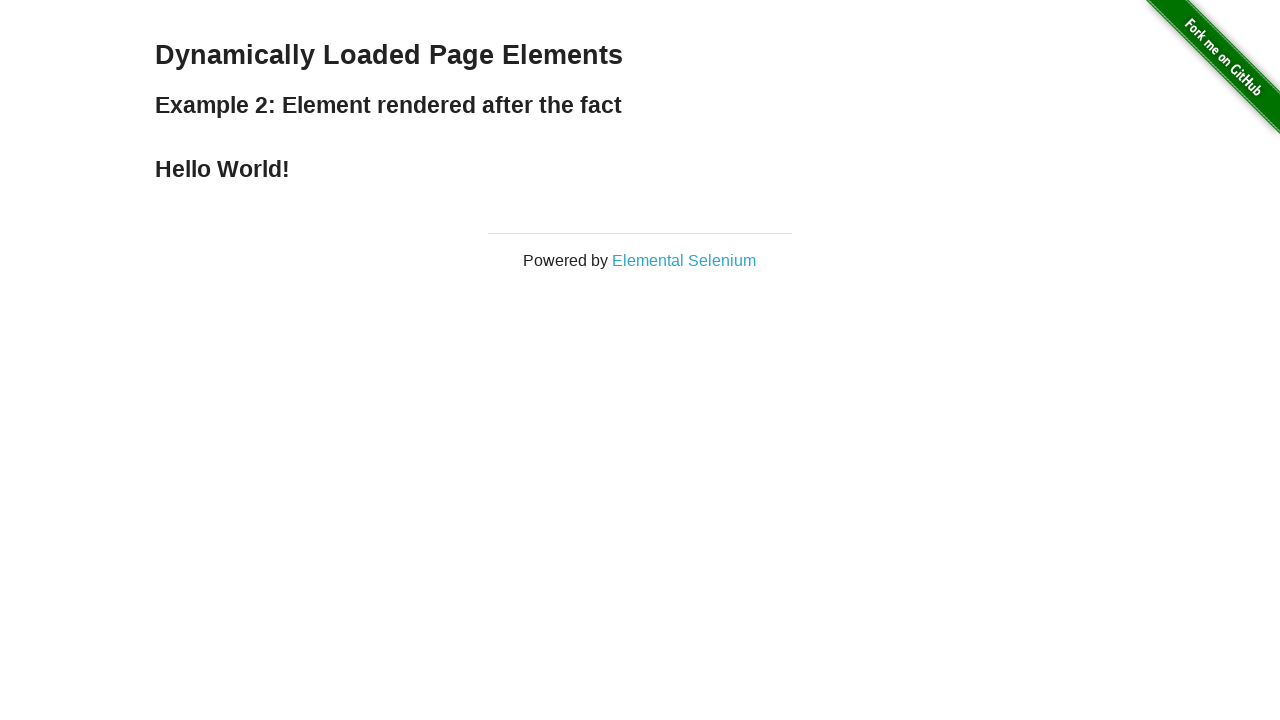

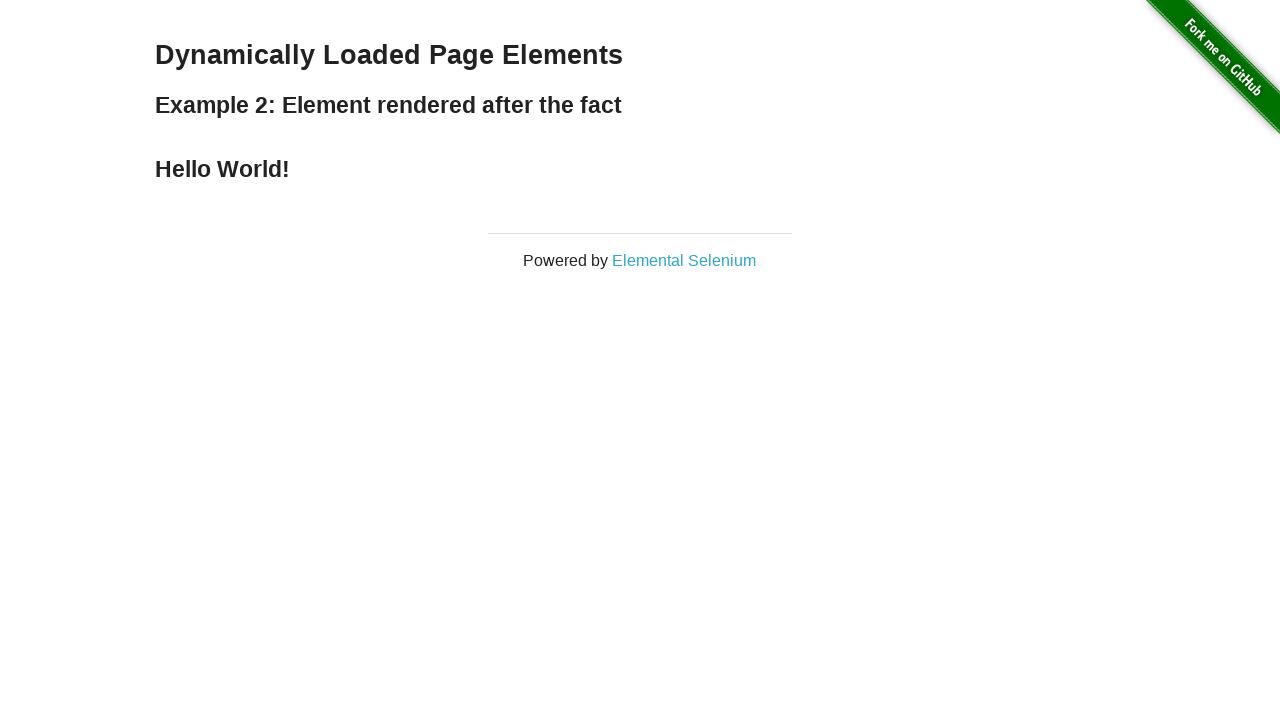